Tests table functionality by deleting rows, adding a new entry with company, contact and city information, then returning to menu

Starting URL: https://savkk.github.io/selenium-practice/

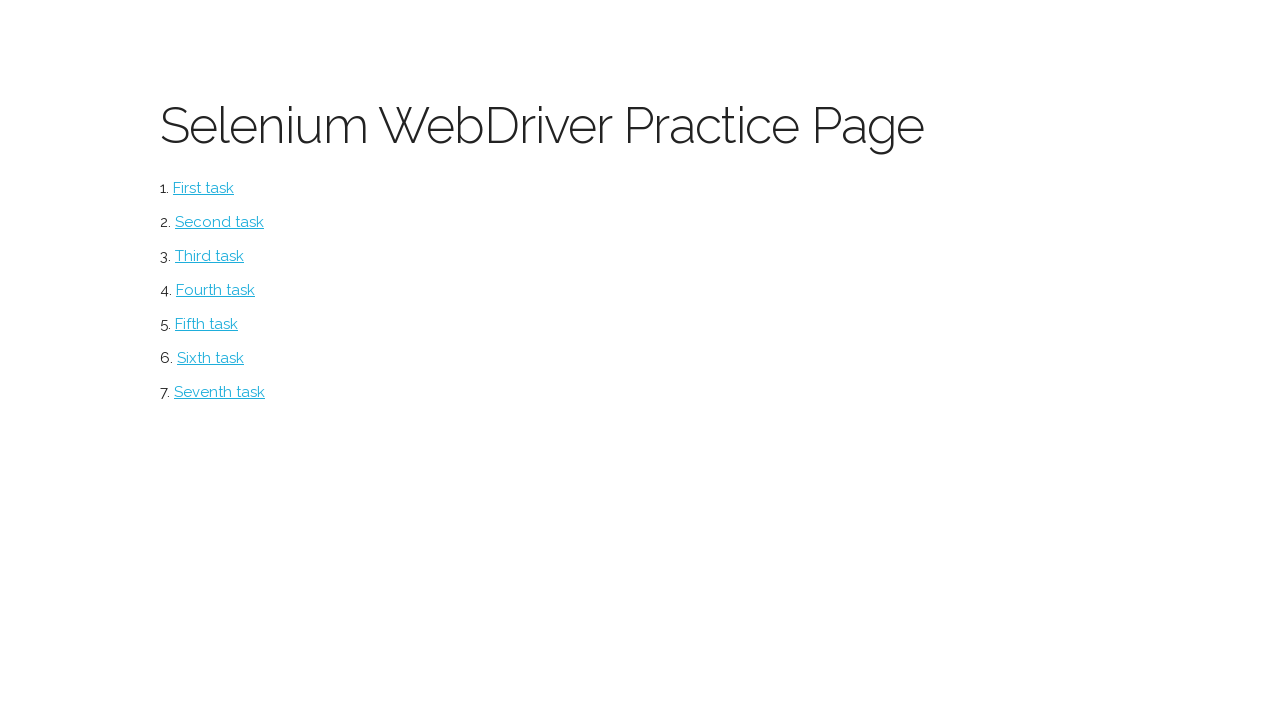

Clicked on table navigation link at (220, 392) on #table
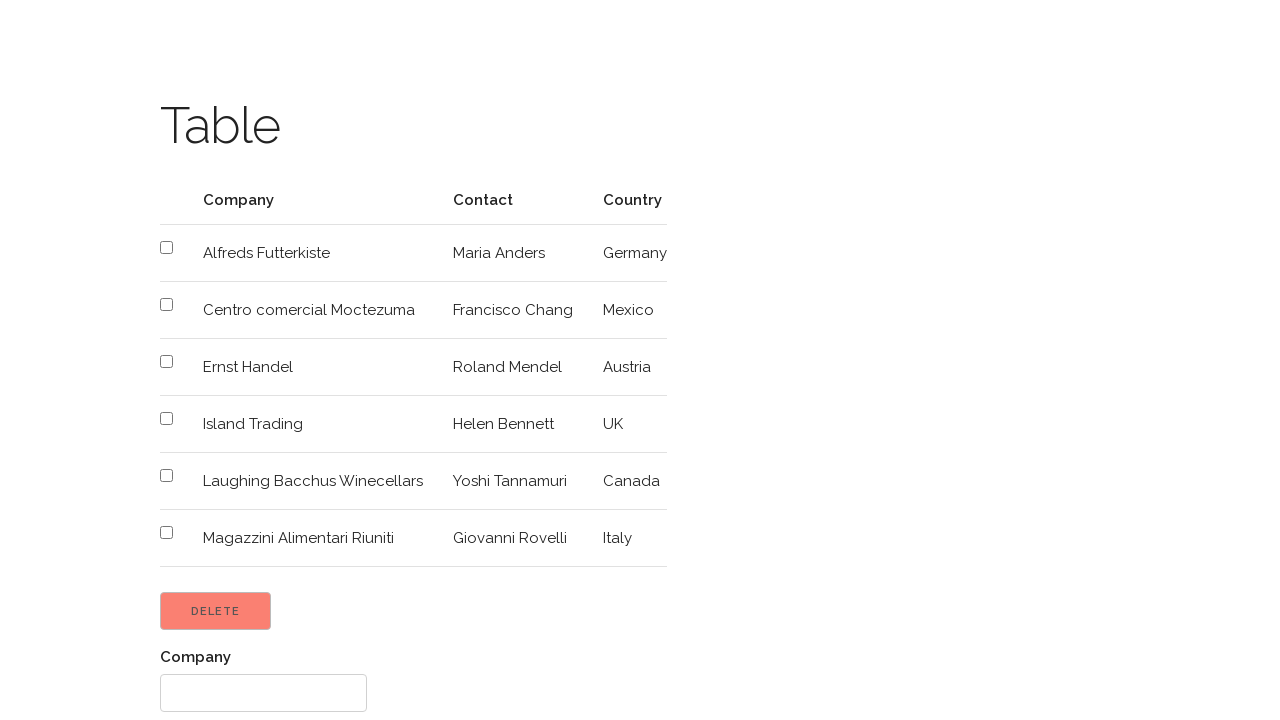

Selected checkbox for row 2 at (166, 248) on tr:nth-child(2) td input[type='checkbox']
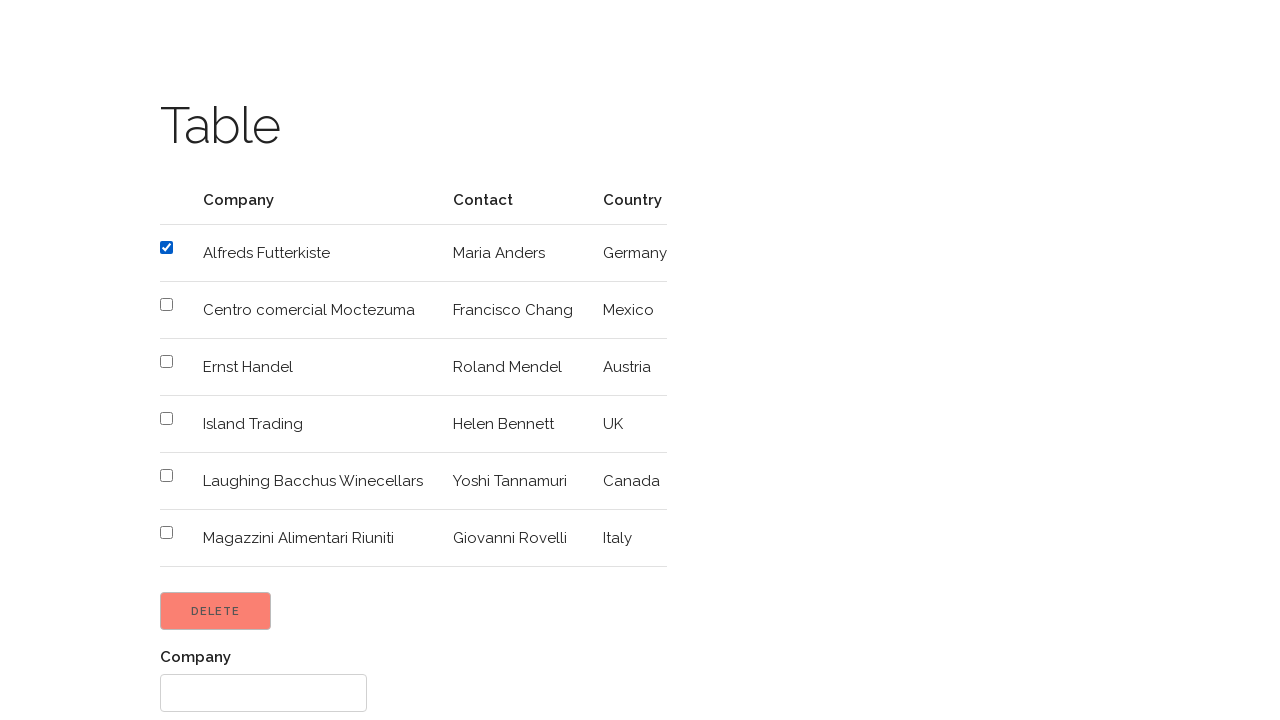

Selected checkbox for row 5 at (166, 418) on tr:nth-child(5) td input[type='checkbox']
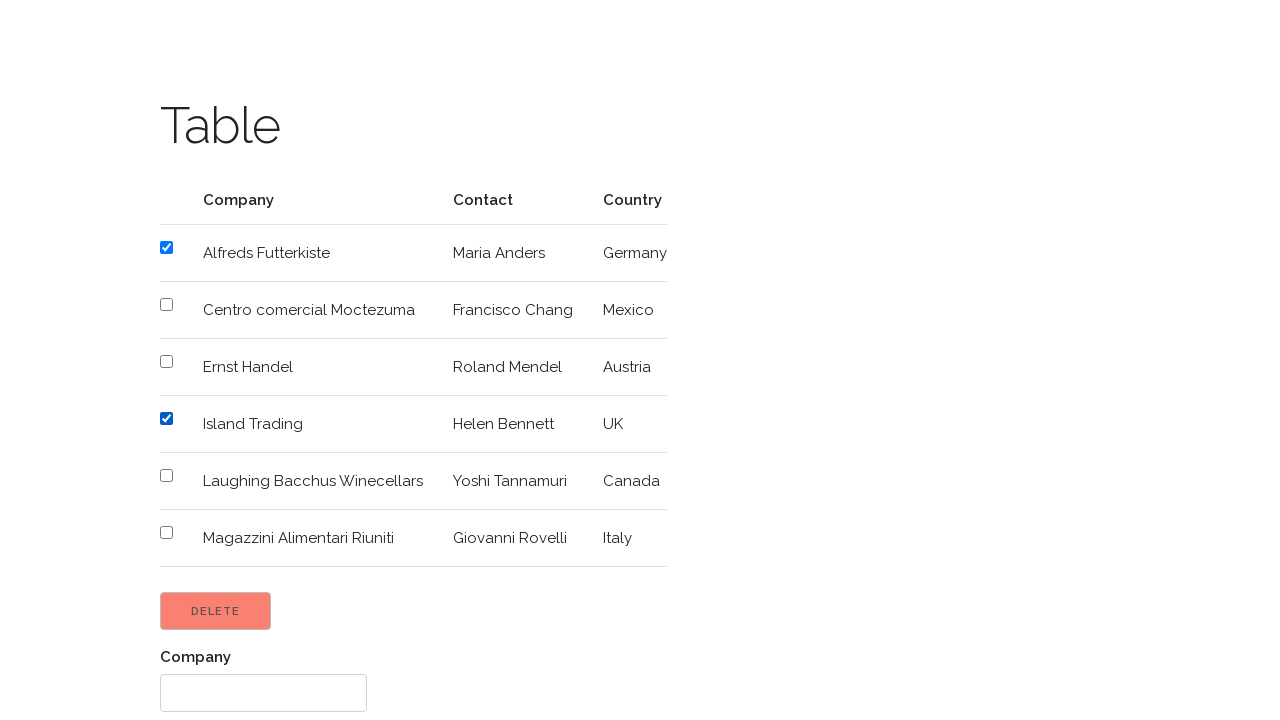

Clicked Delete button to remove selected rows at (216, 611) on input[type='button'][value='Delete']
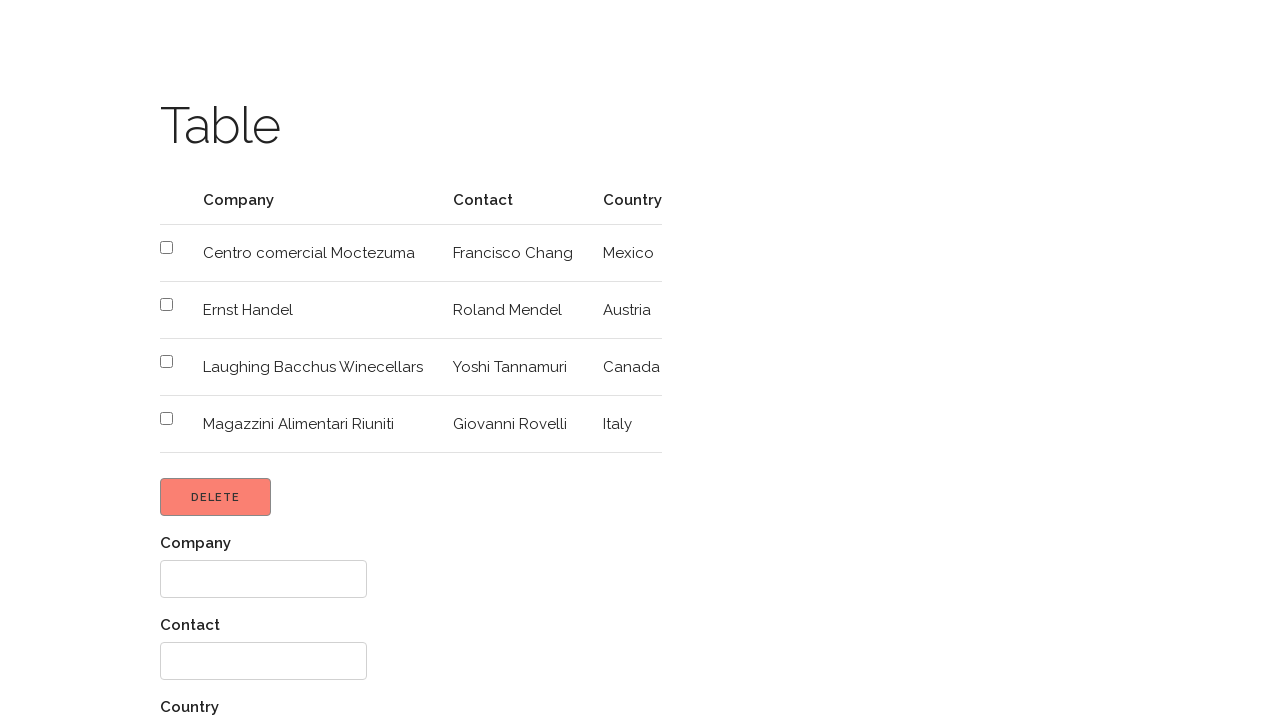

Entered 'Coca-Cola' in company field on div:nth-child(1) input[type='text']
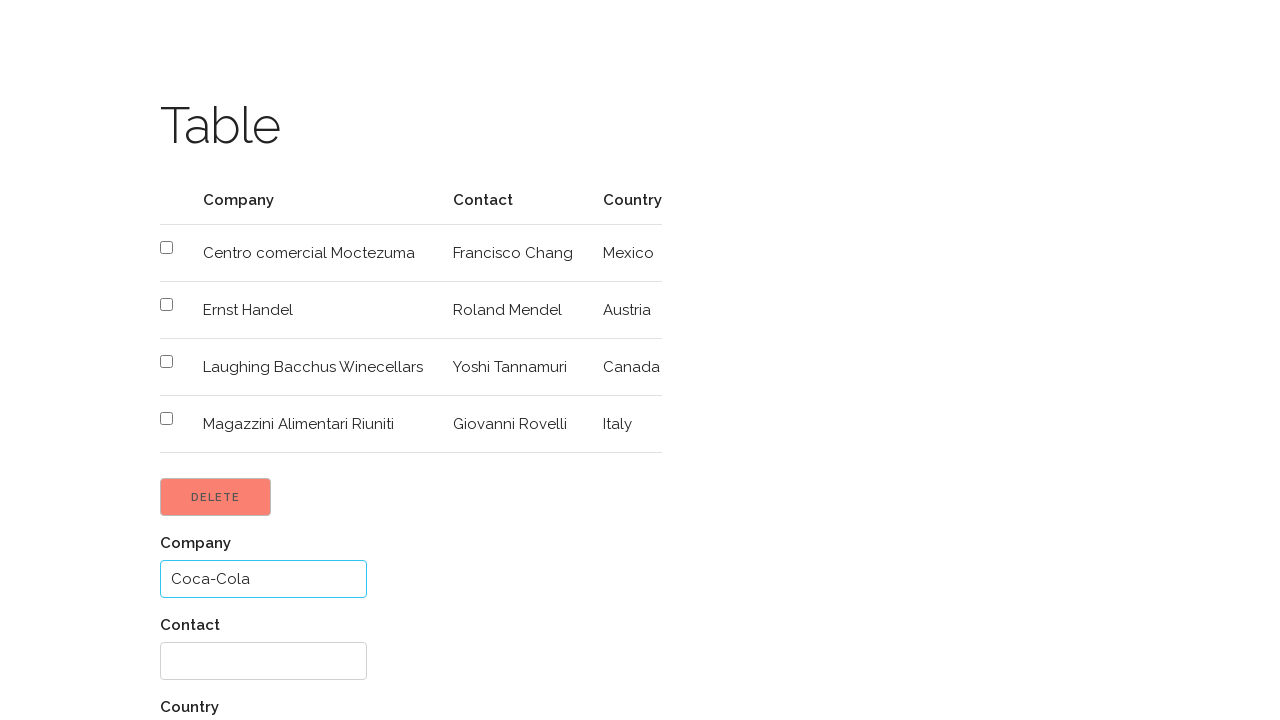

Entered 'Petya Petyvich' in contact field on div:nth-child(2) input[type='text']
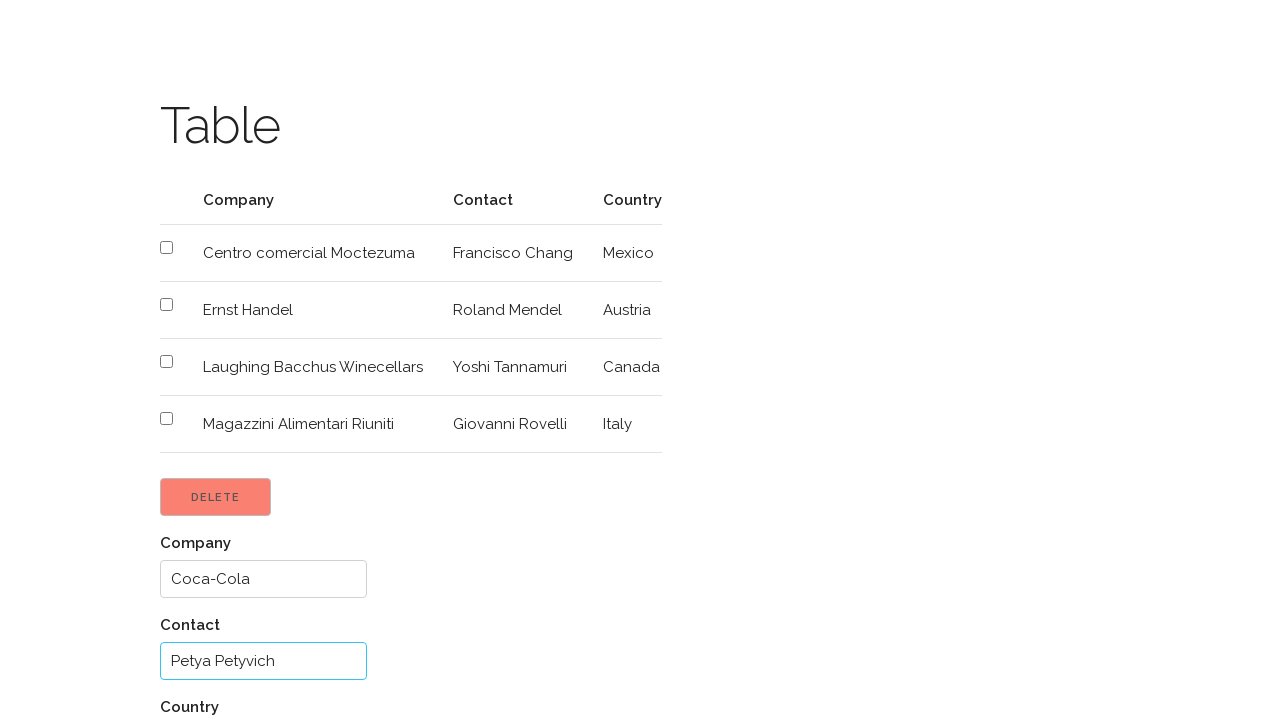

Entered 'LA' in city field on div:nth-child(3) input[type='text']
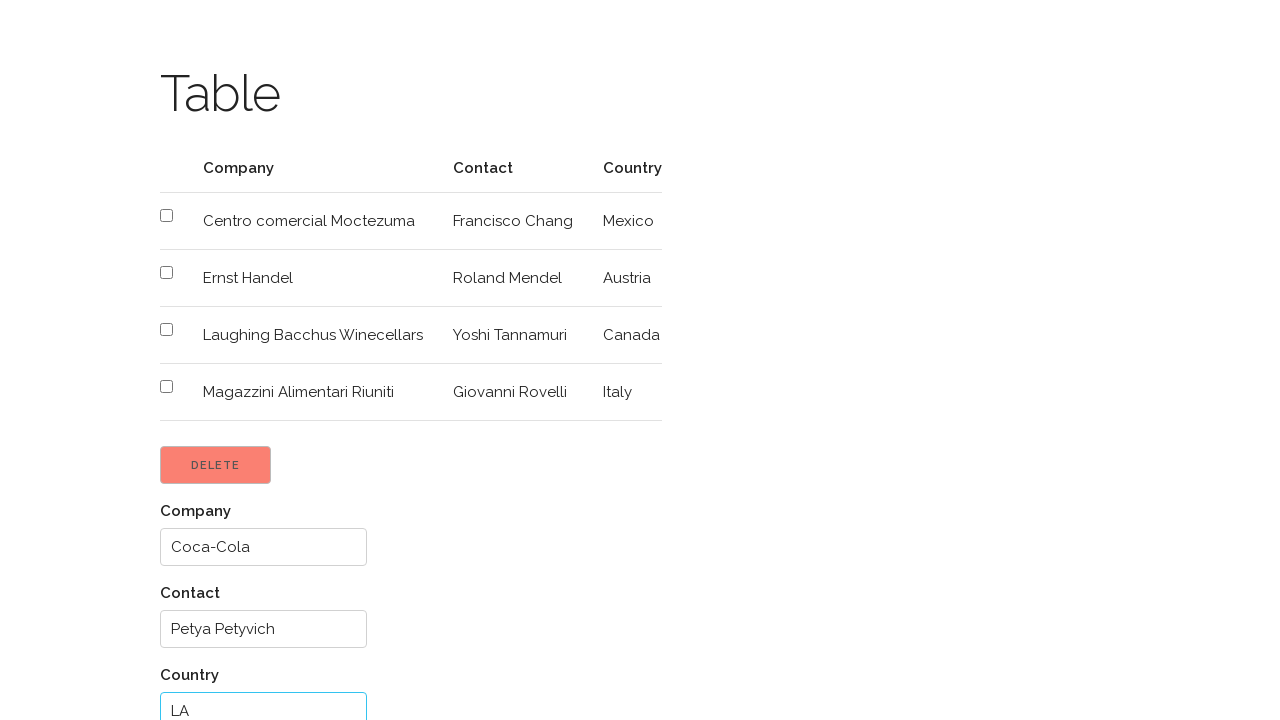

Clicked Add button to create new entry at (204, 661) on input[type='button'][value='Add']
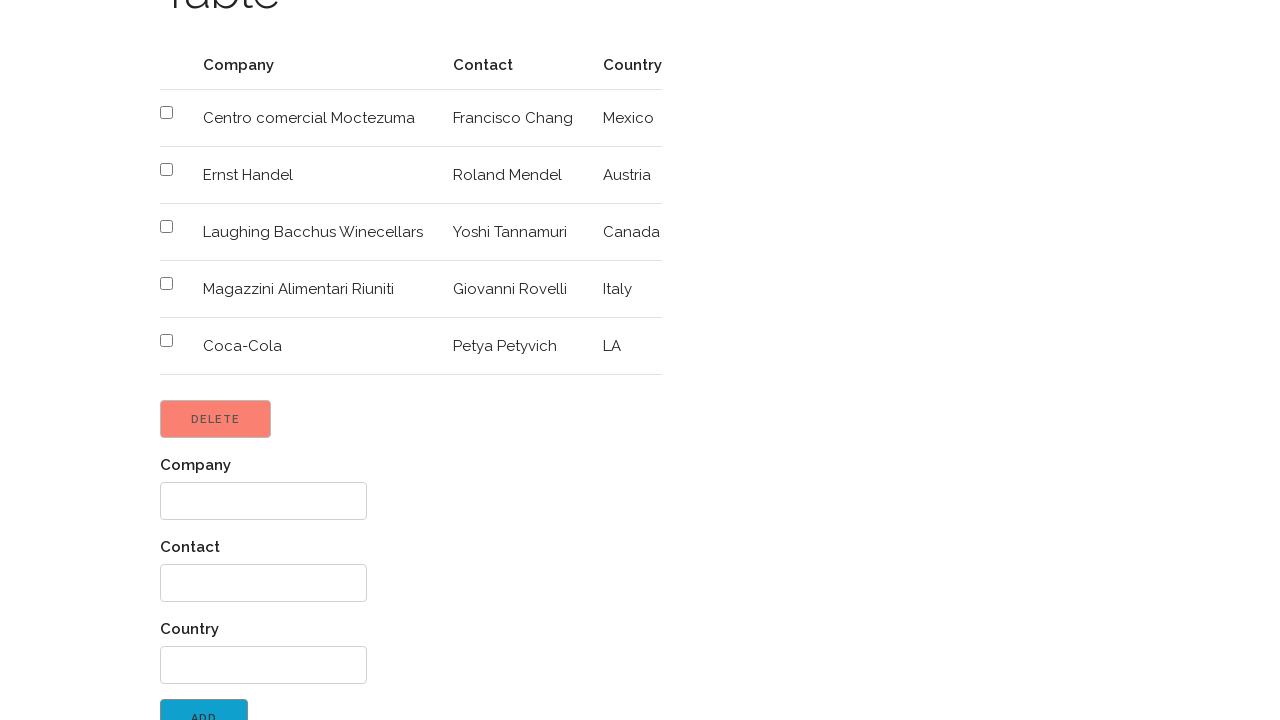

Located return to menu link
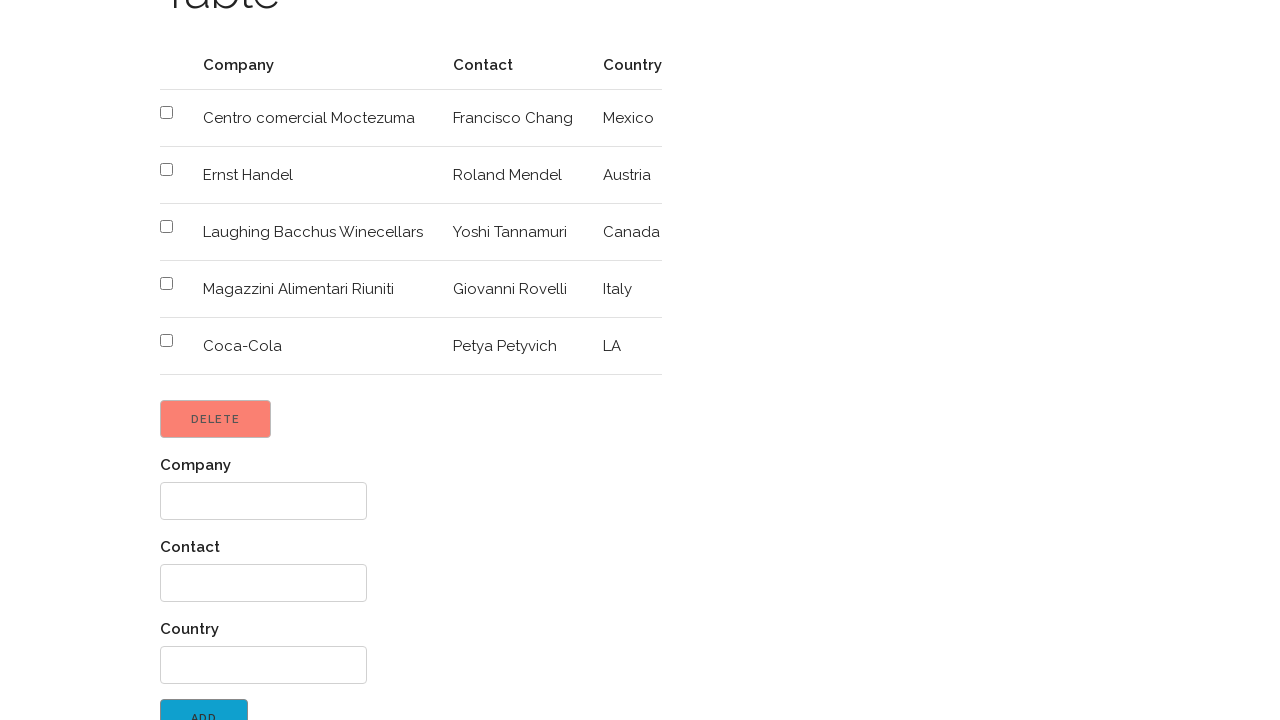

Verified return to menu link text content
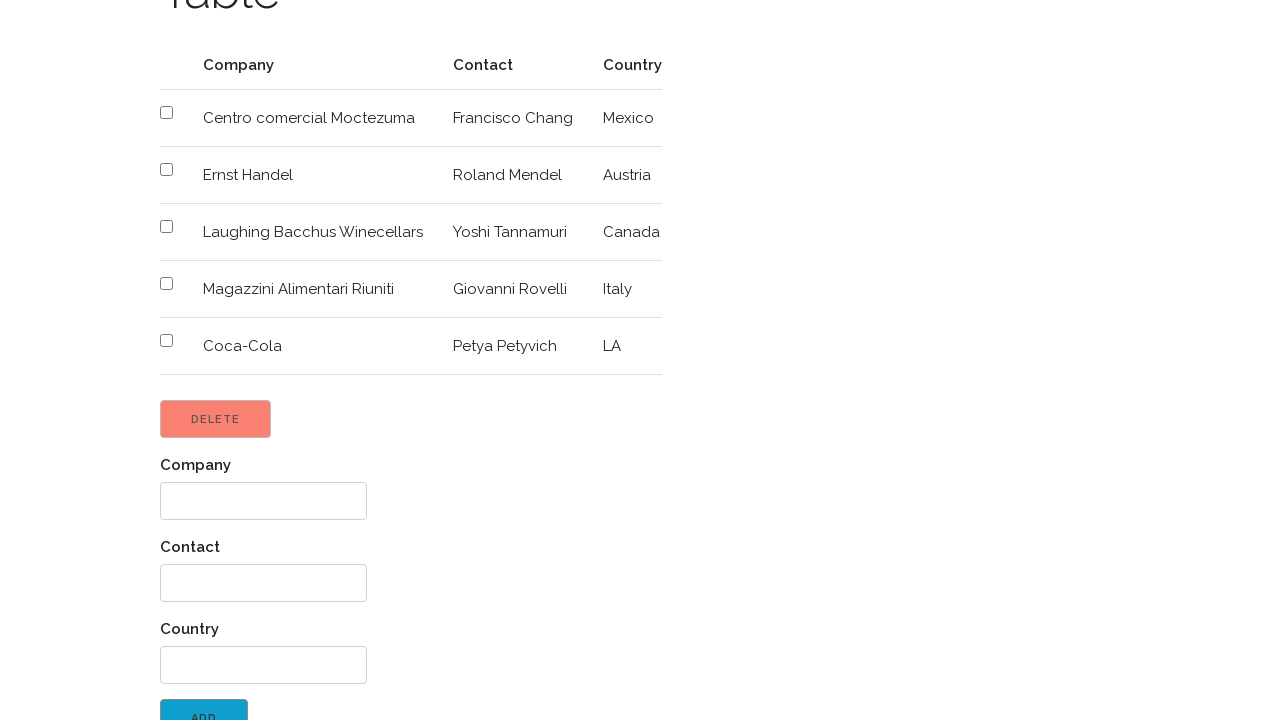

Clicked return to menu link to go back at (243, 703) on a:has-text('Great! Return to menu')
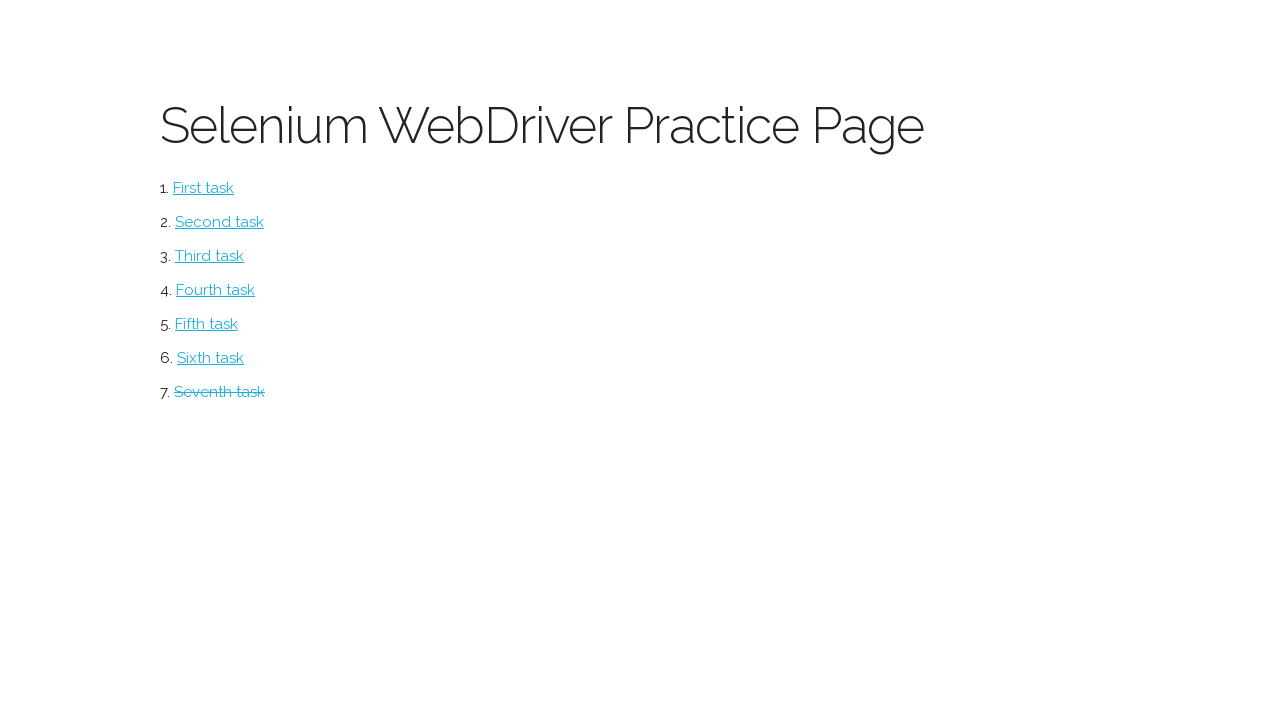

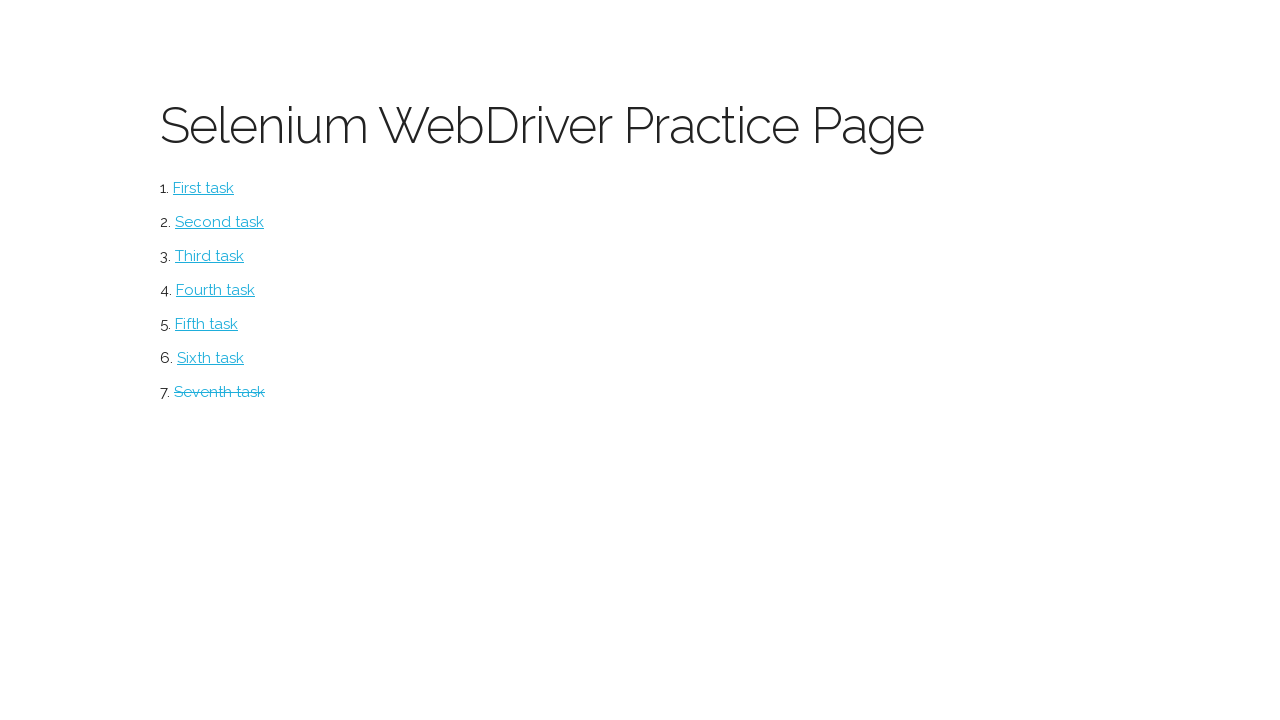